Tests a form that requires calculating the sum of two numbers and selecting the result from a dropdown menu

Starting URL: http://suninjuly.github.io/selects1.html

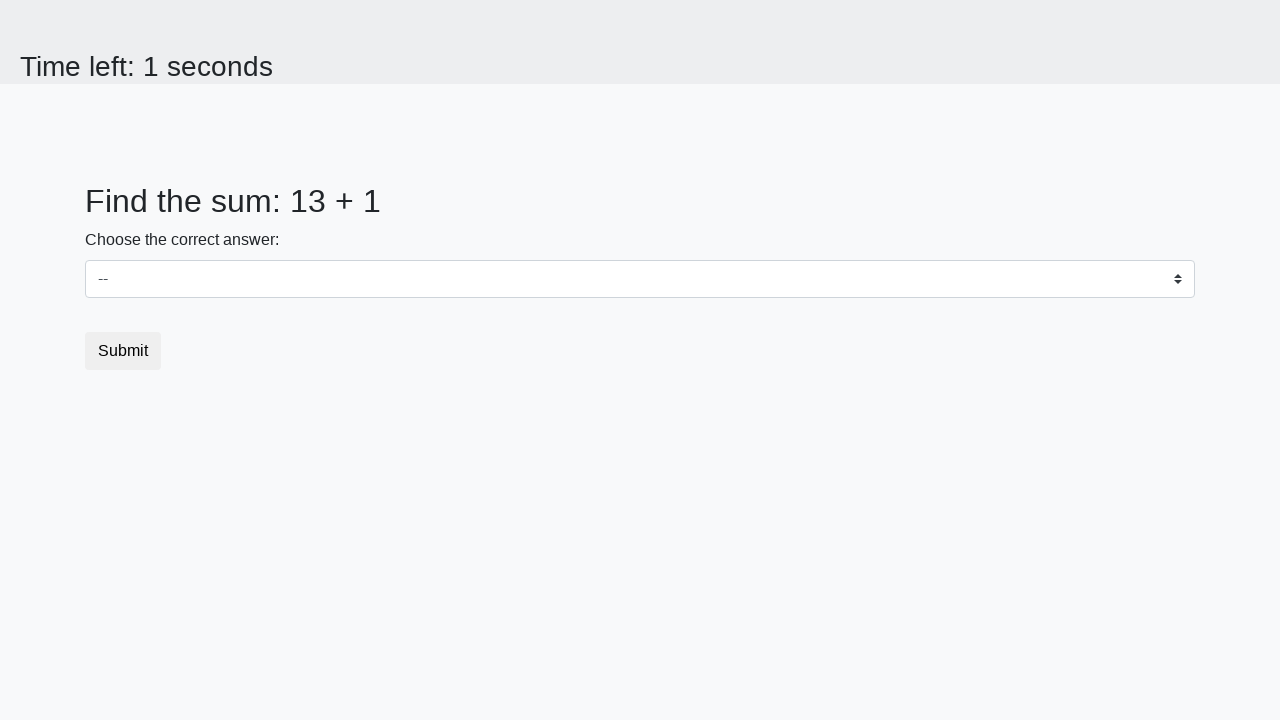

Retrieved first number from the page
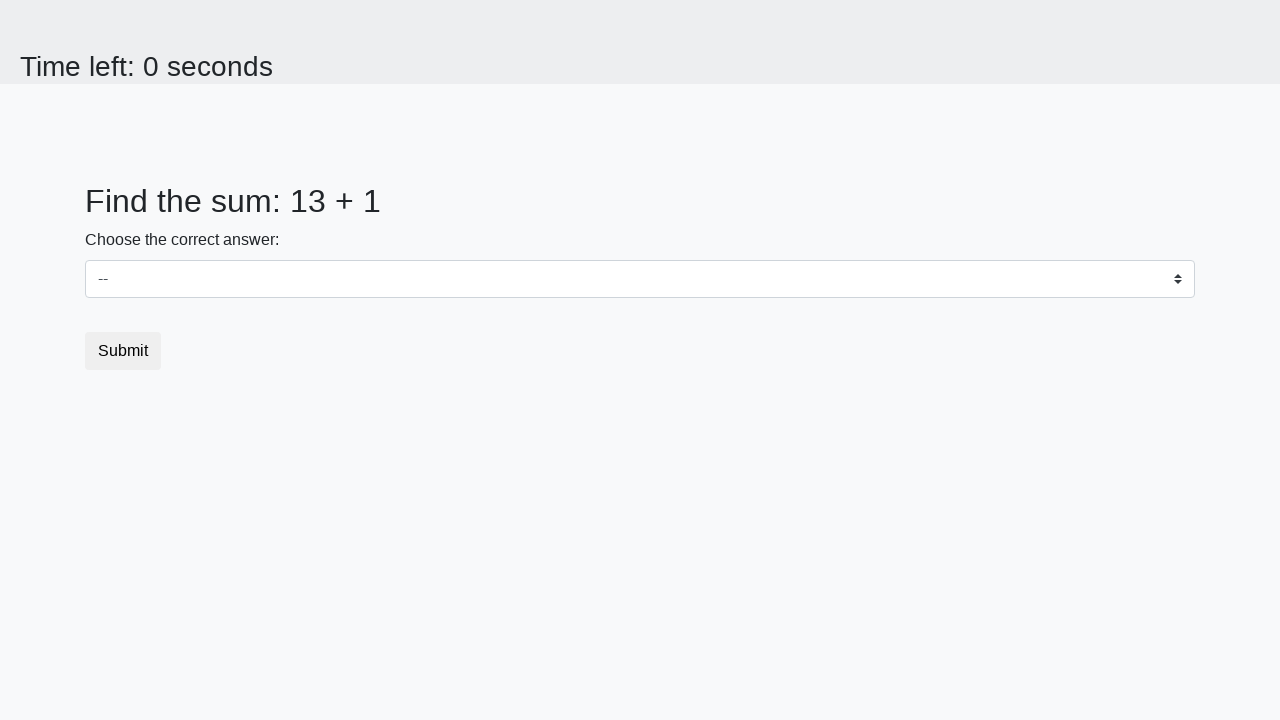

Retrieved second number from the page
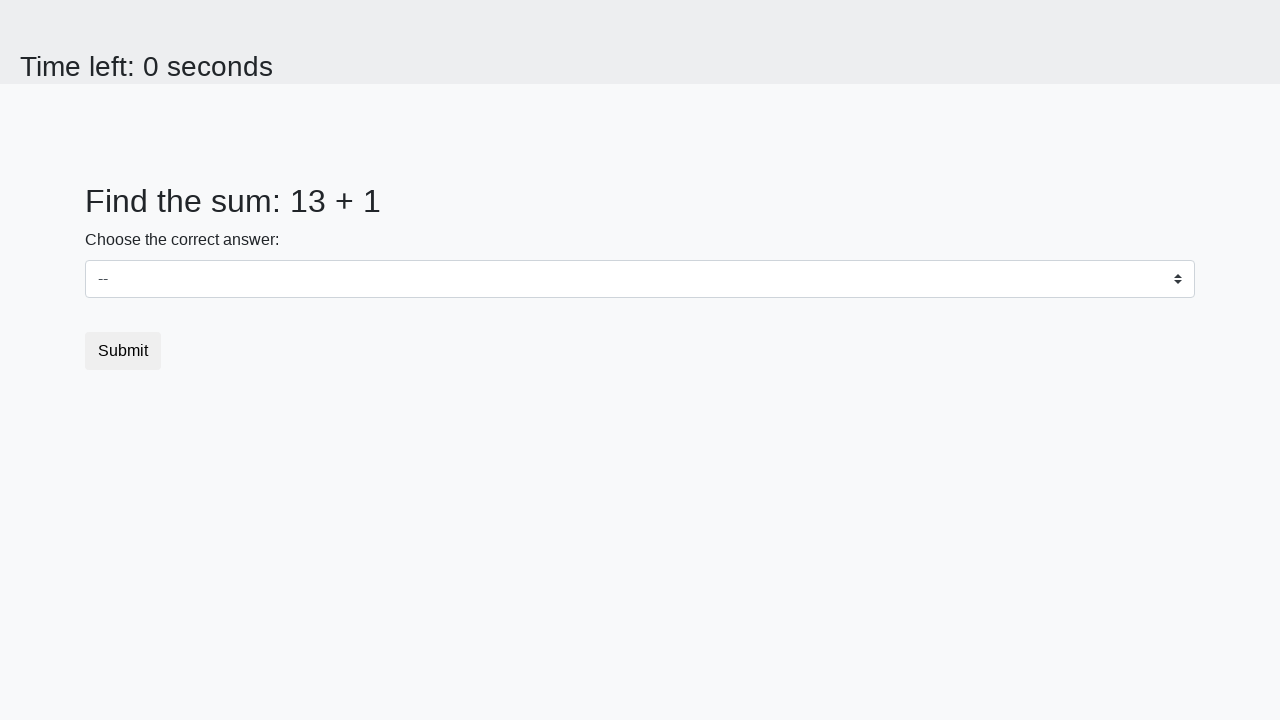

Calculated sum of 13 + 1 = 14
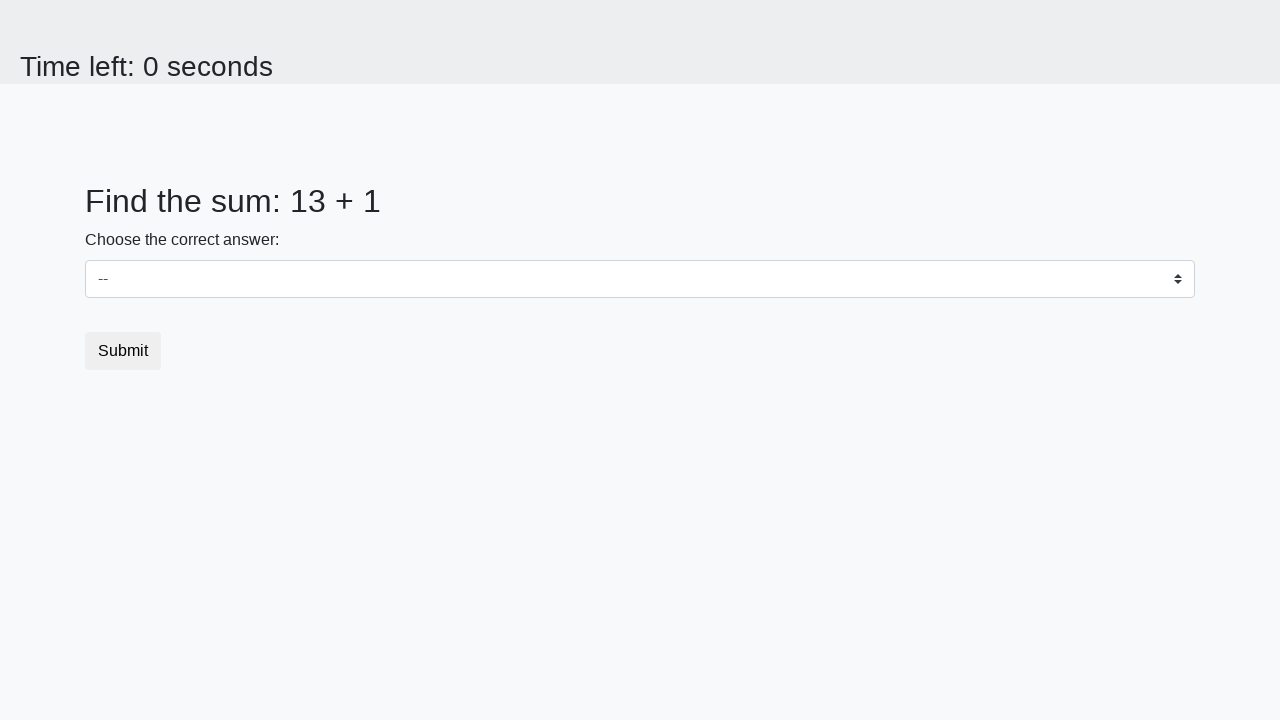

Selected 14 from dropdown menu on #dropdown
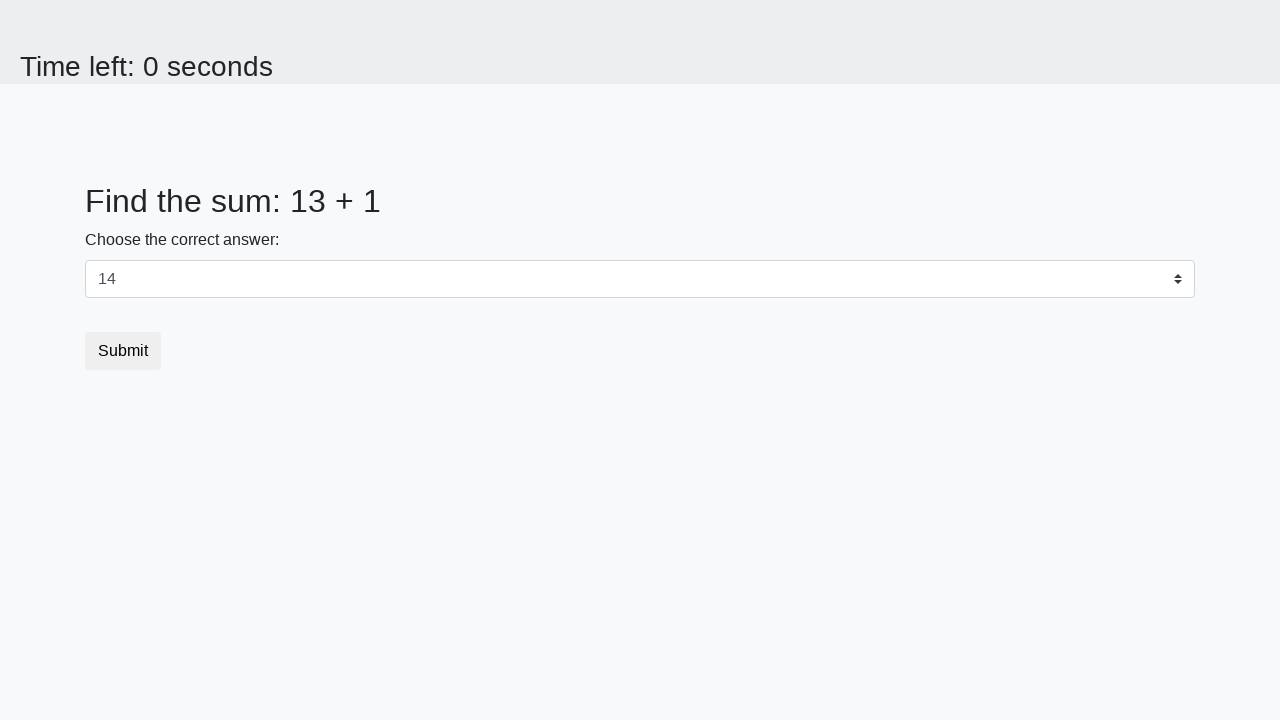

Clicked the submit button at (123, 351) on button
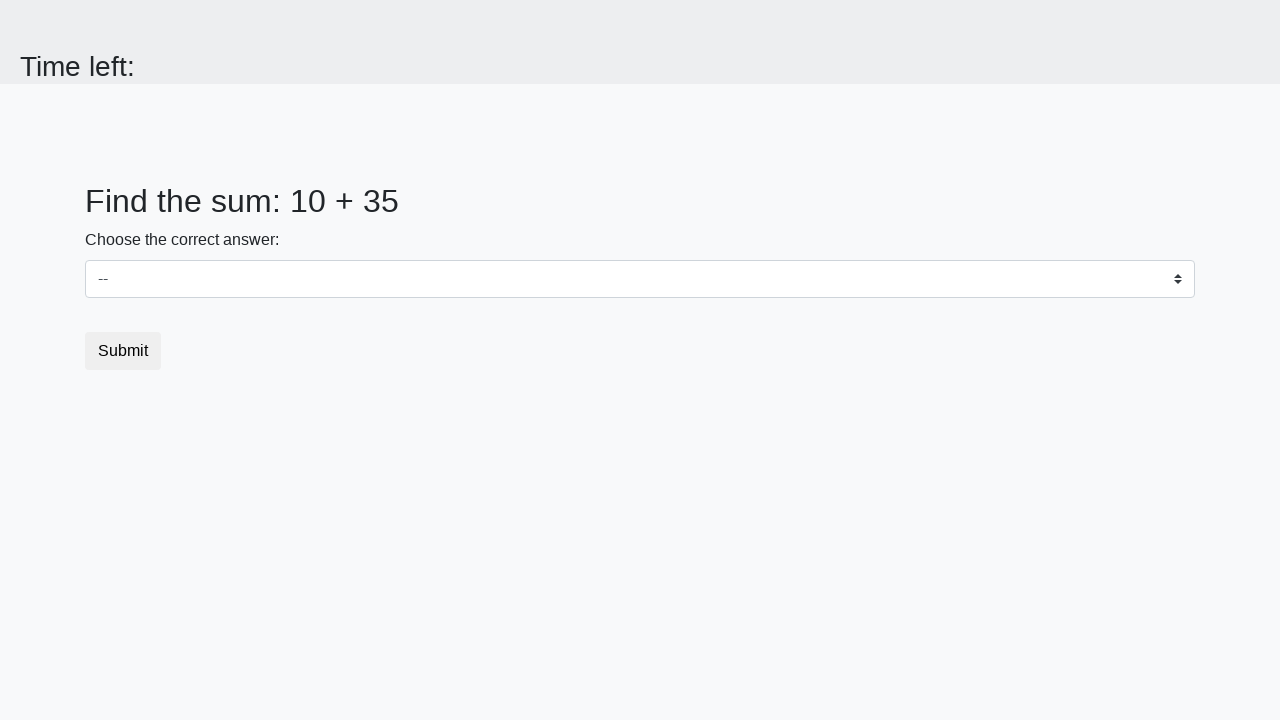

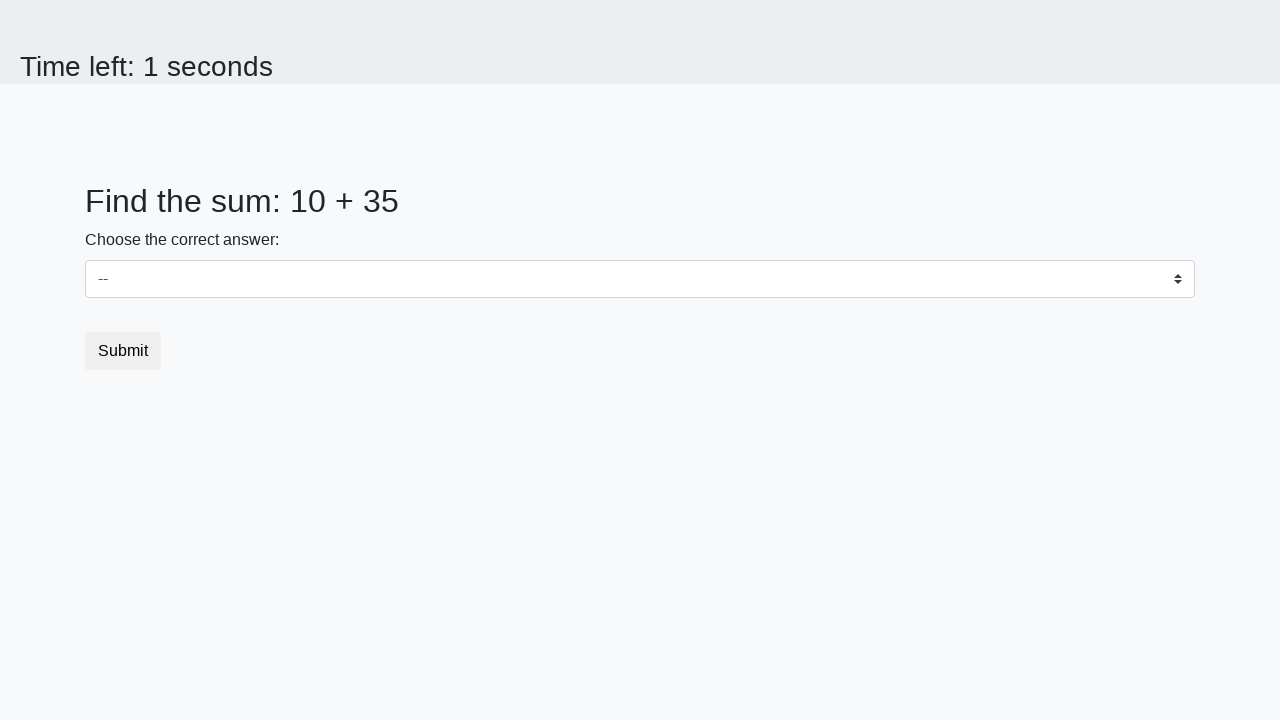